Navigates to Udemy website, triggers a JavaScript confirm dialog, and accepts it

Starting URL: https://www.udemy.com/

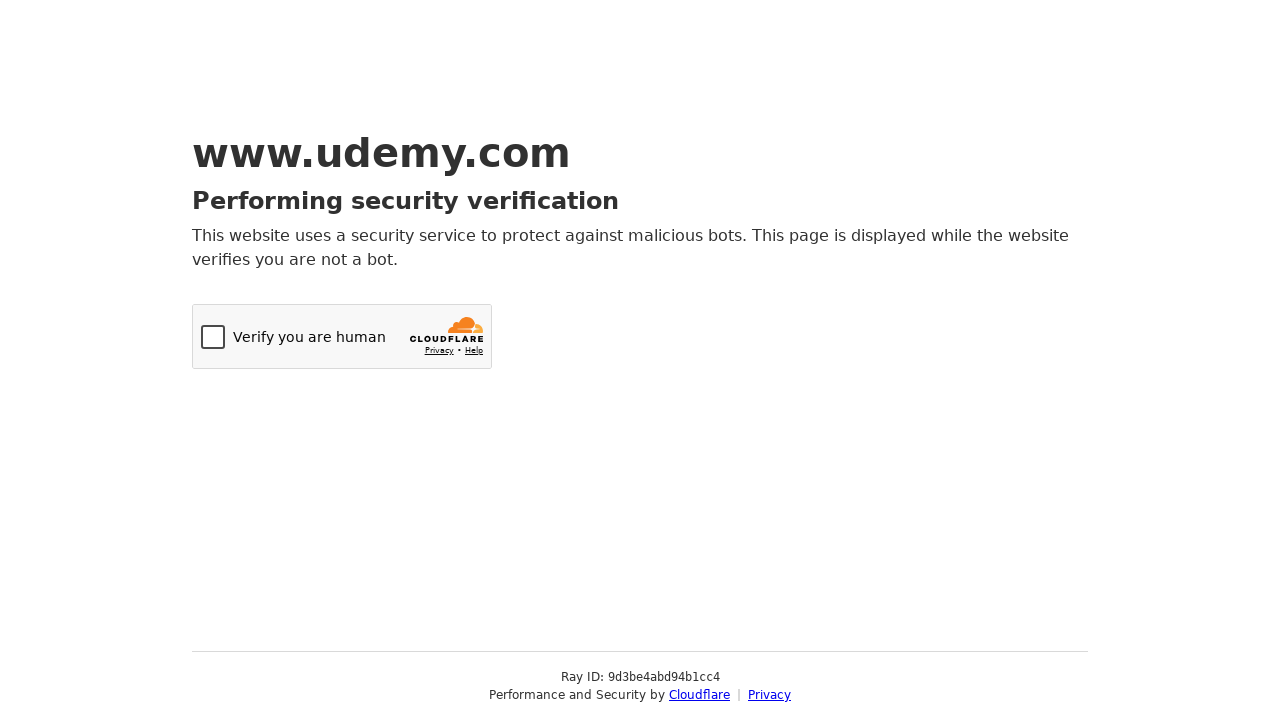

Navigated to Udemy website
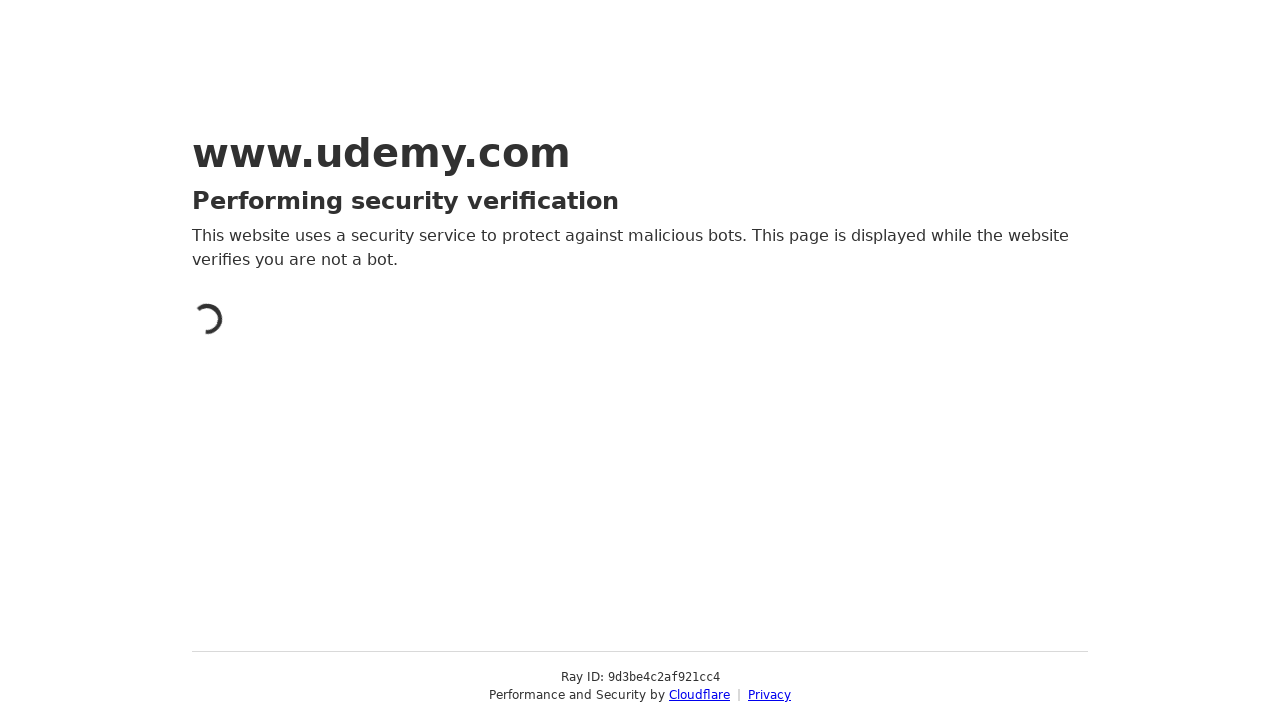

Set up dialog handler to accept confirm dialogs
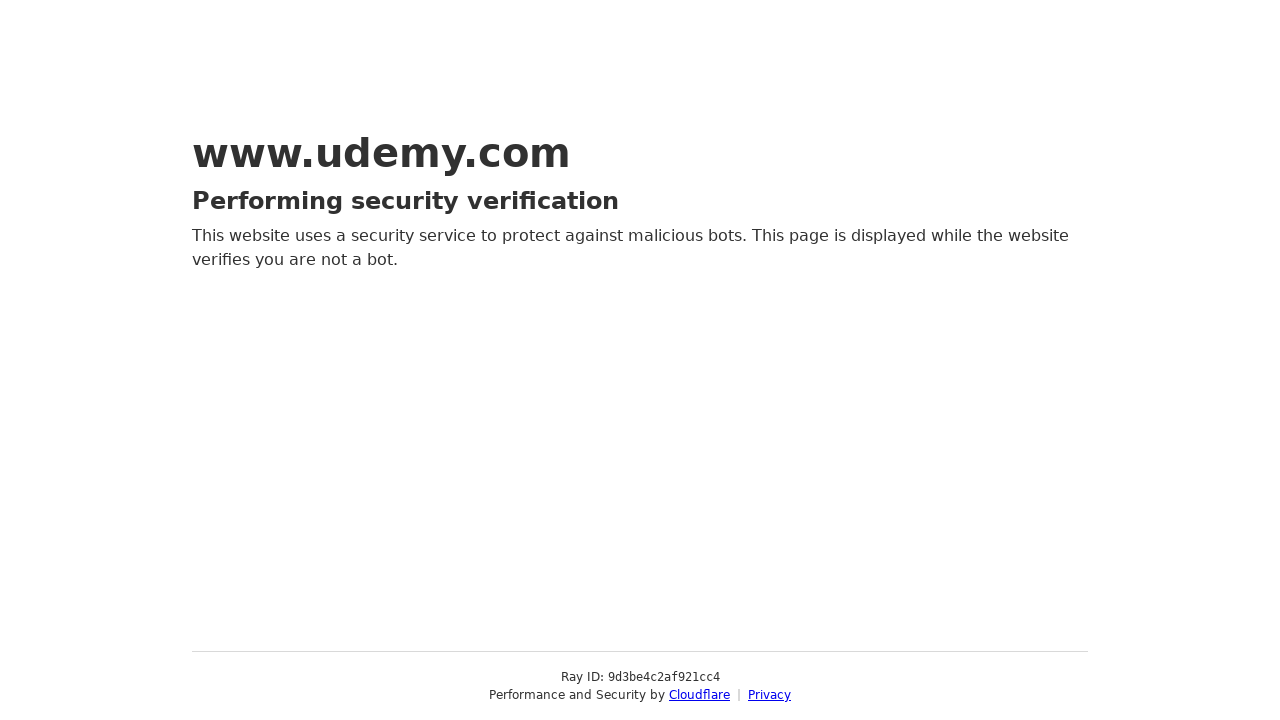

Executed JavaScript to trigger confirm dialog
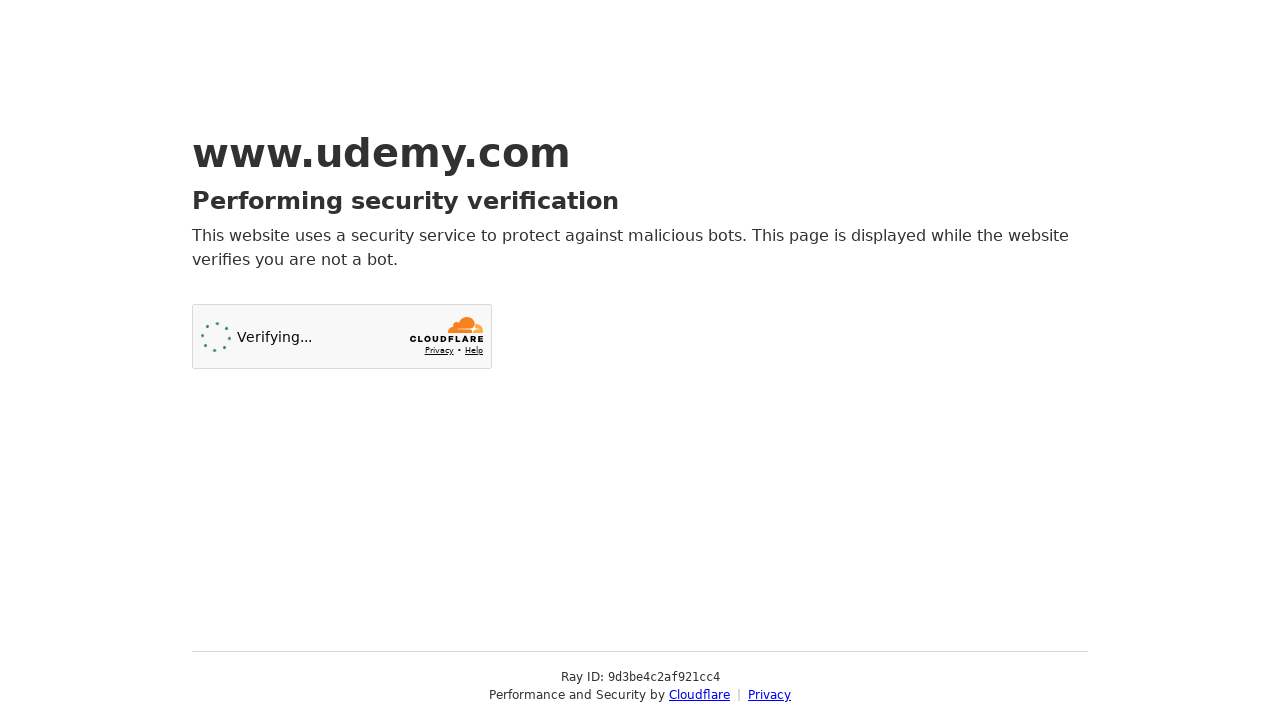

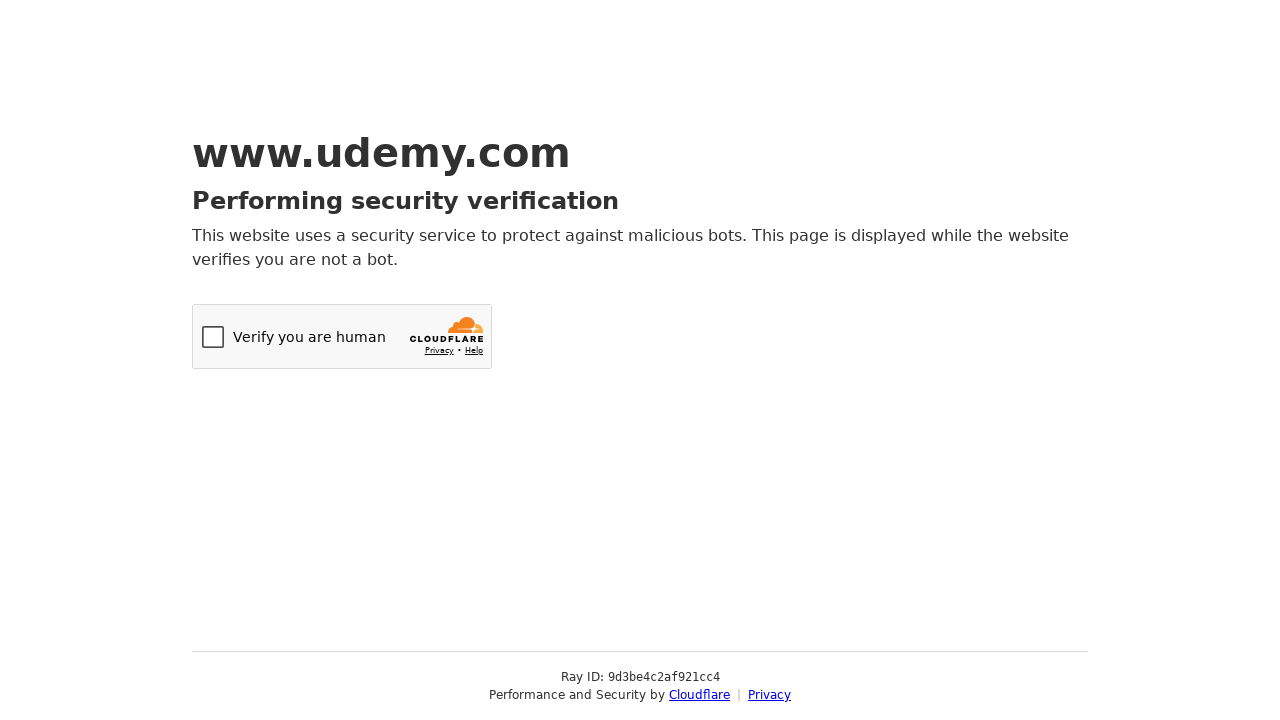